Tests visibility toggling of a text element by clicking hide and show buttons, then fills the text field with a value

Starting URL: https://www.letskodeit.com/practice

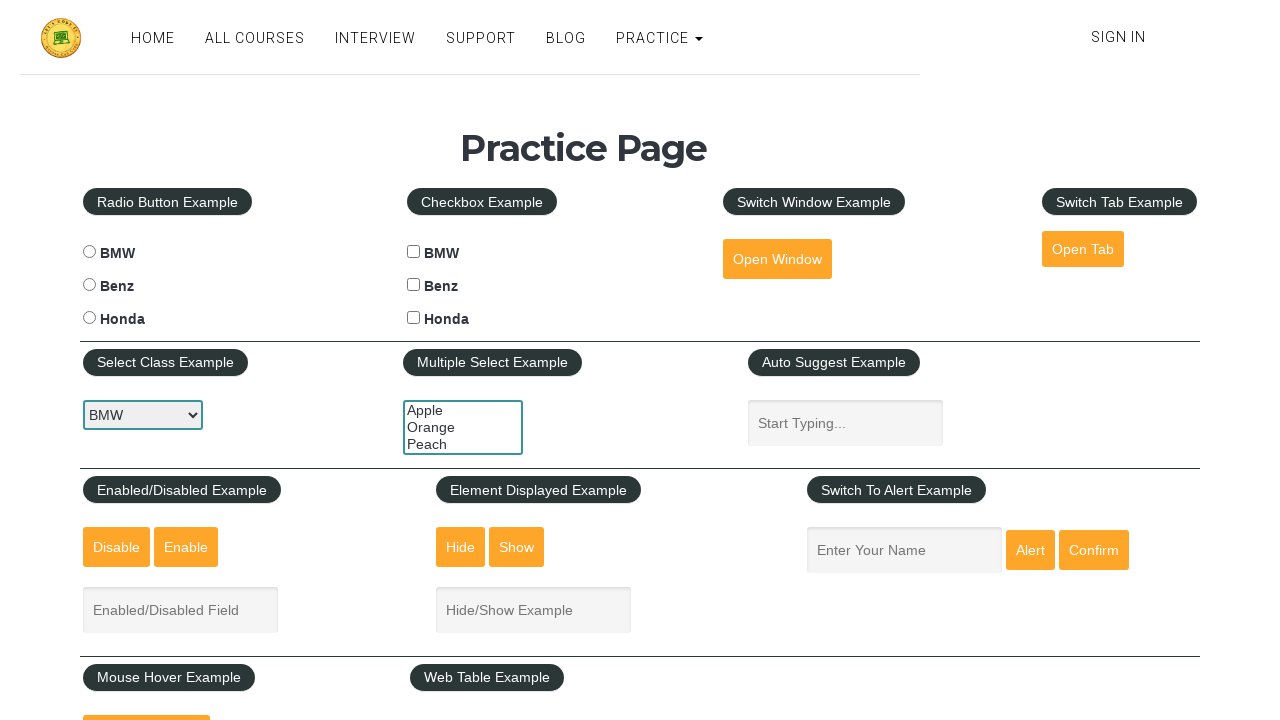

Text element is initially visible
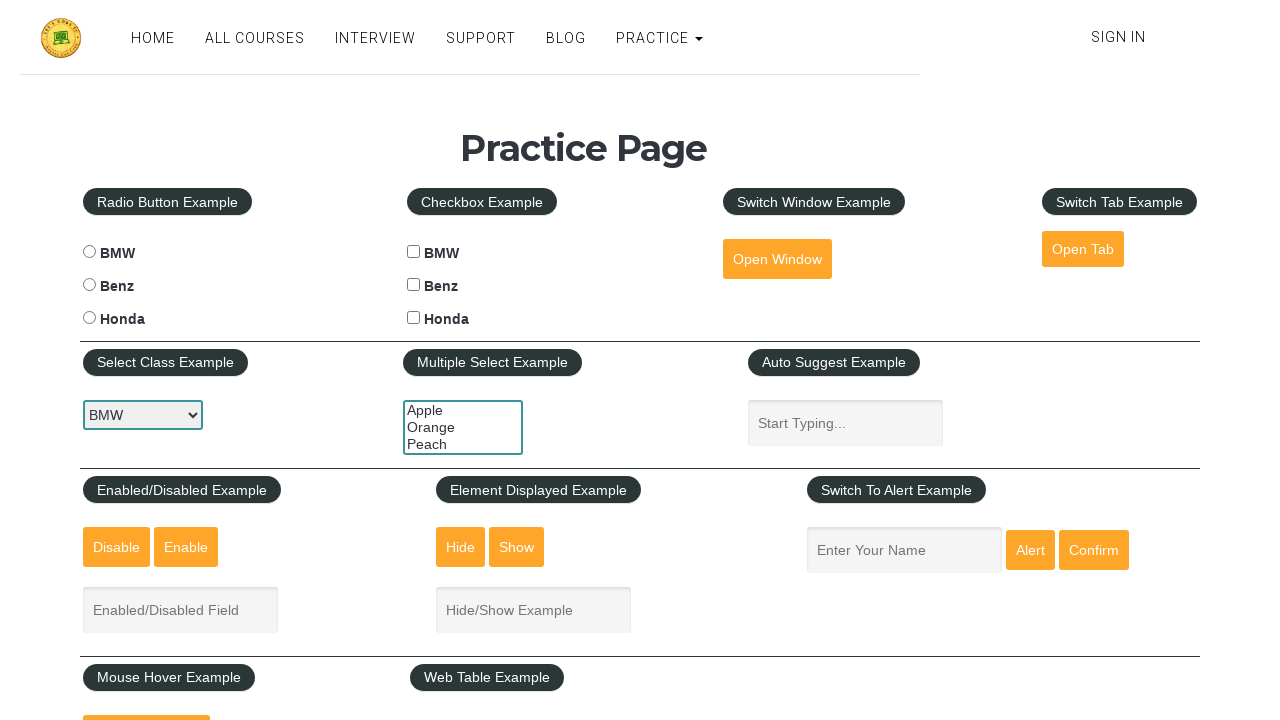

Clicked hide button to hide the text field at (461, 547) on #hide-textbox
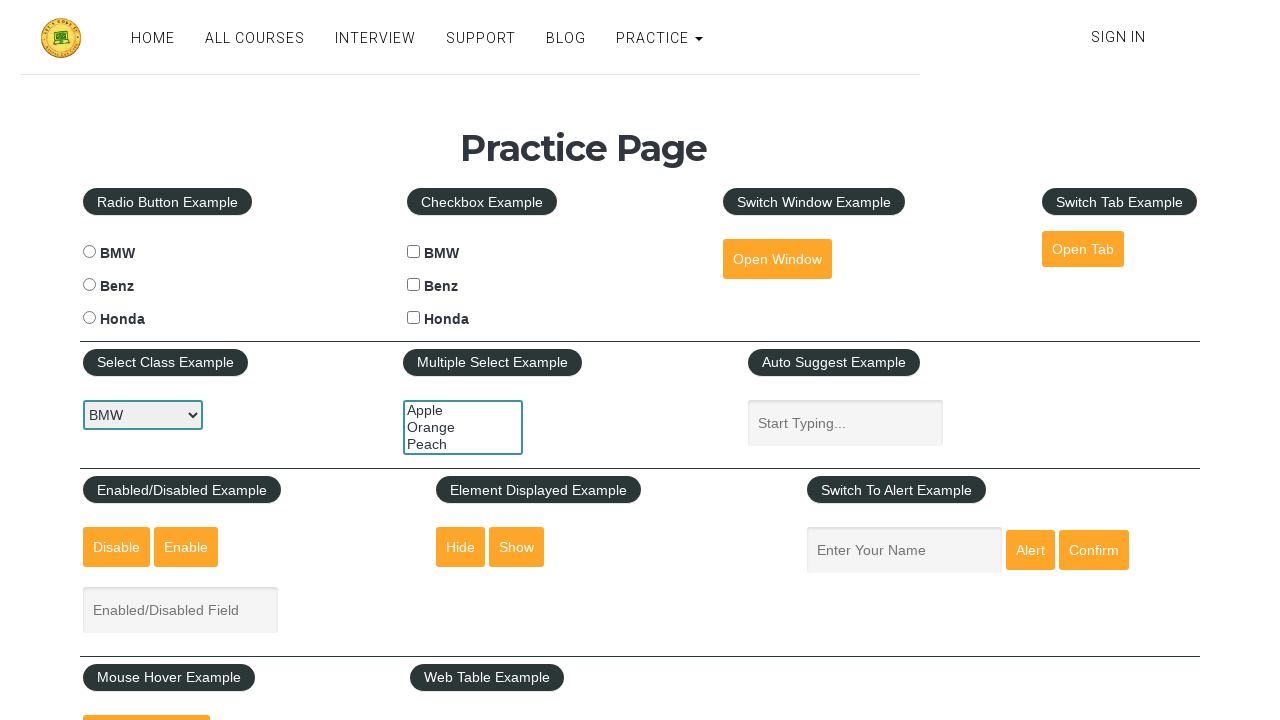

Text element is now hidden
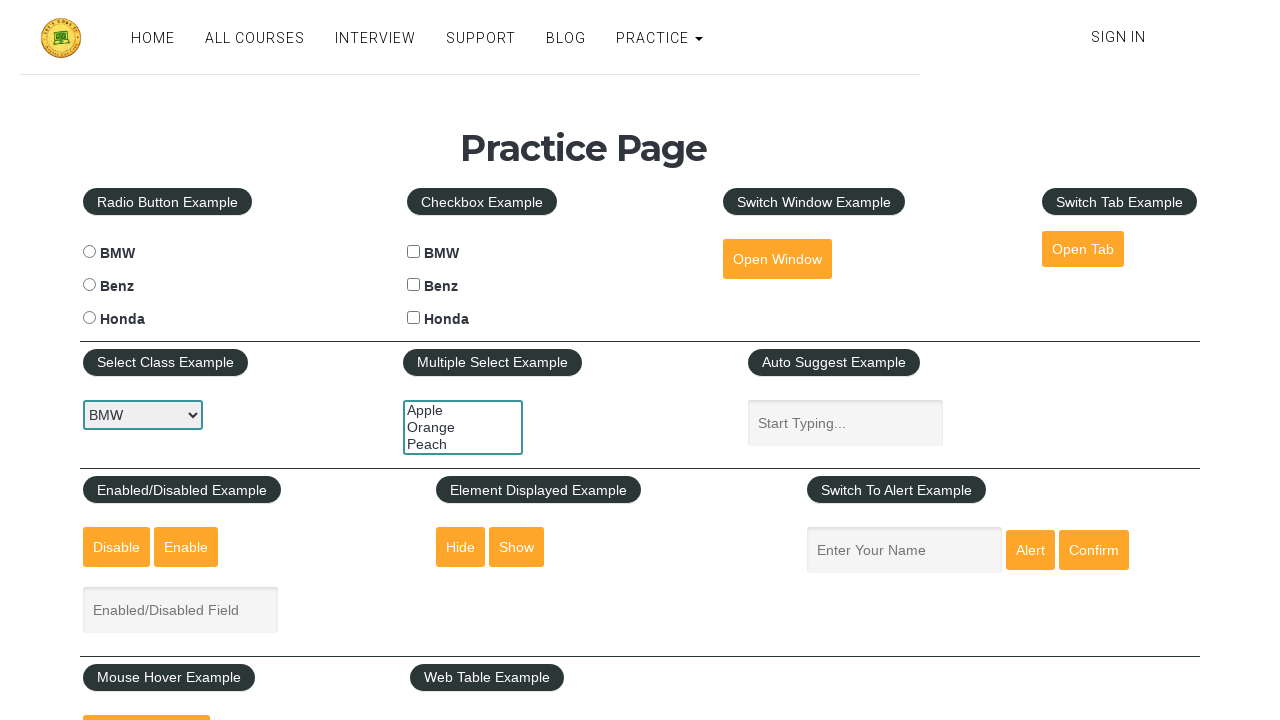

Clicked show button to reveal the text field at (517, 547) on #show-textbox
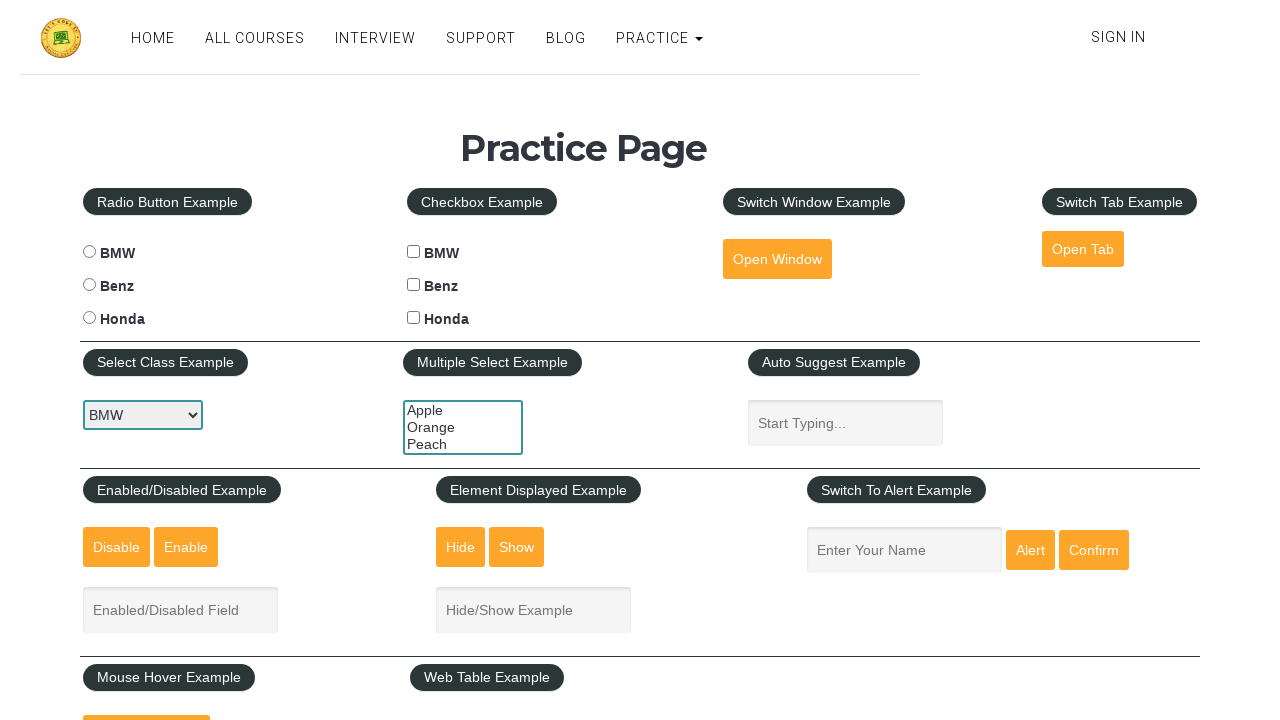

Text element is visible again
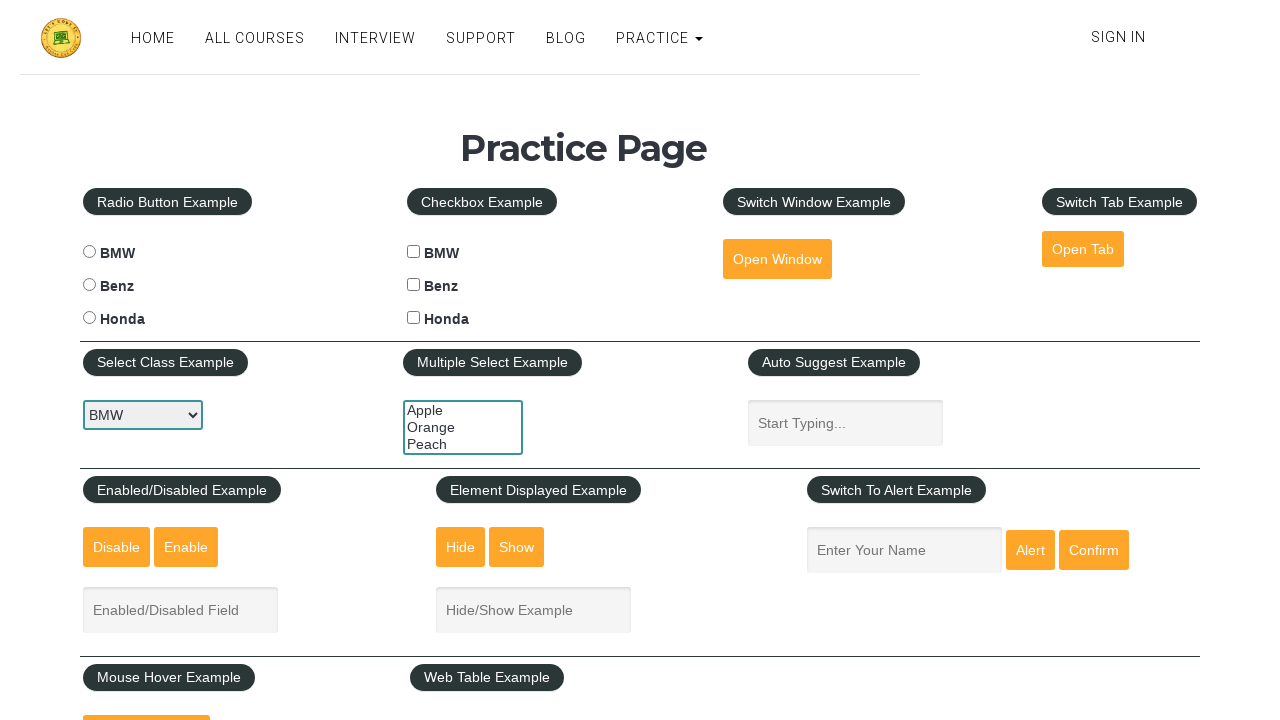

Filled text field with 'Playwright' on #displayed-text
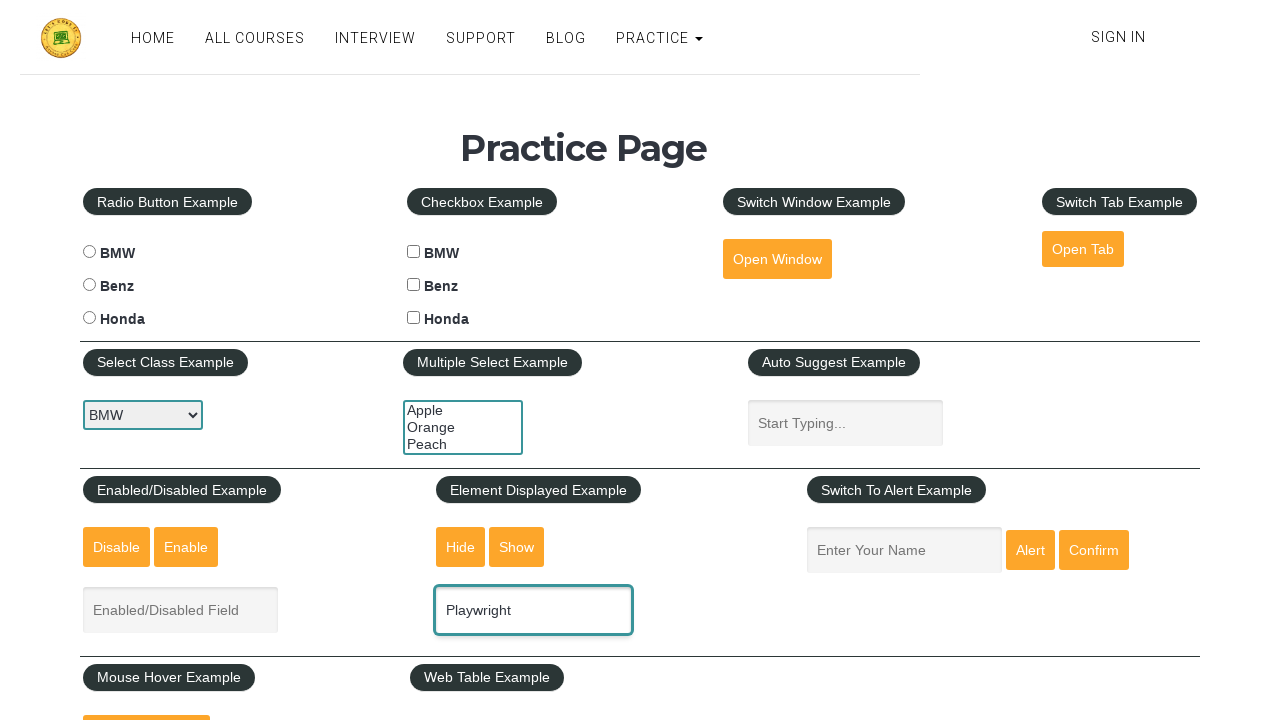

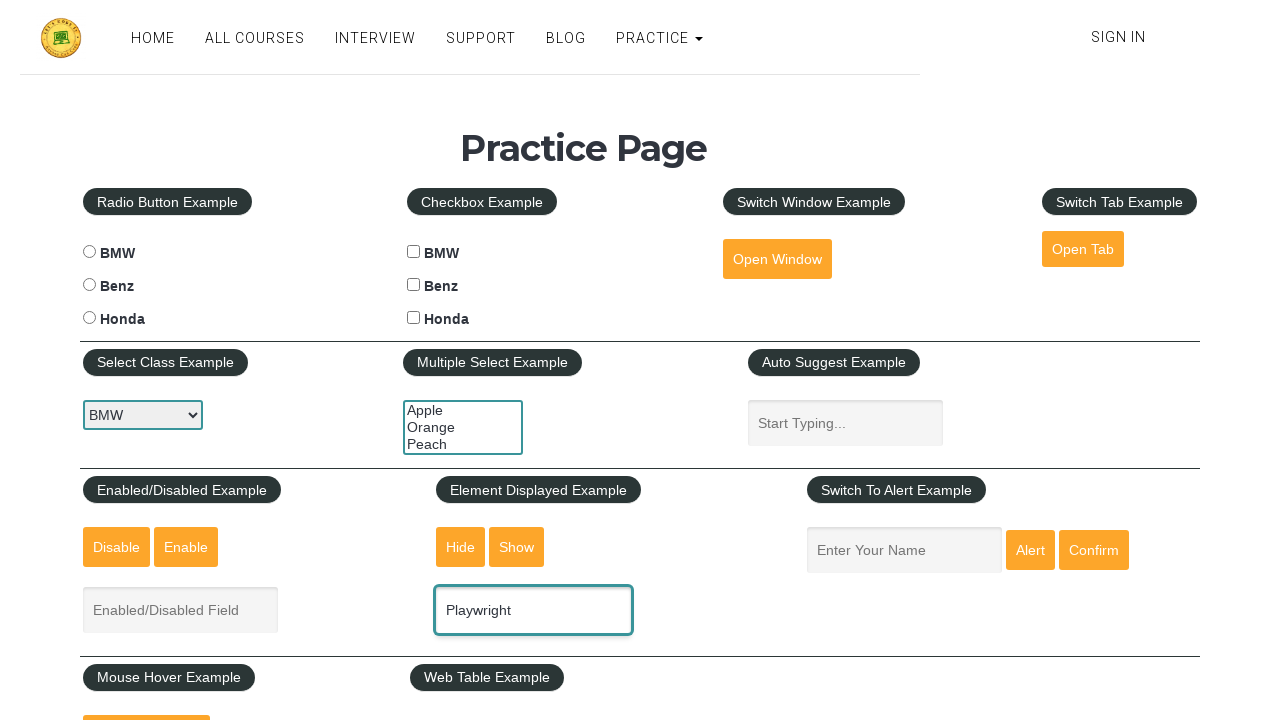